Tests adding todo items by filling the input field and pressing Enter, verifying the items appear in the list

Starting URL: https://demo.playwright.dev/todomvc

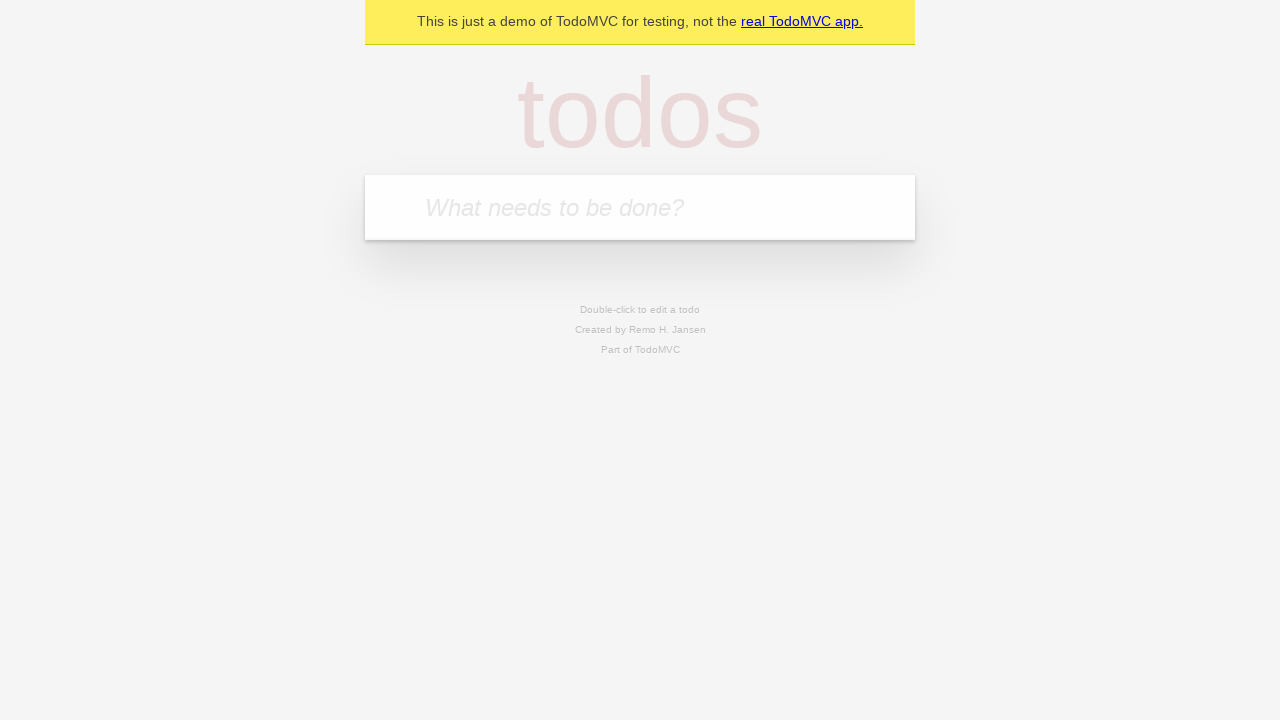

Filled todo input with 'buy some cheese' on internal:attr=[placeholder="What needs to be done?"i]
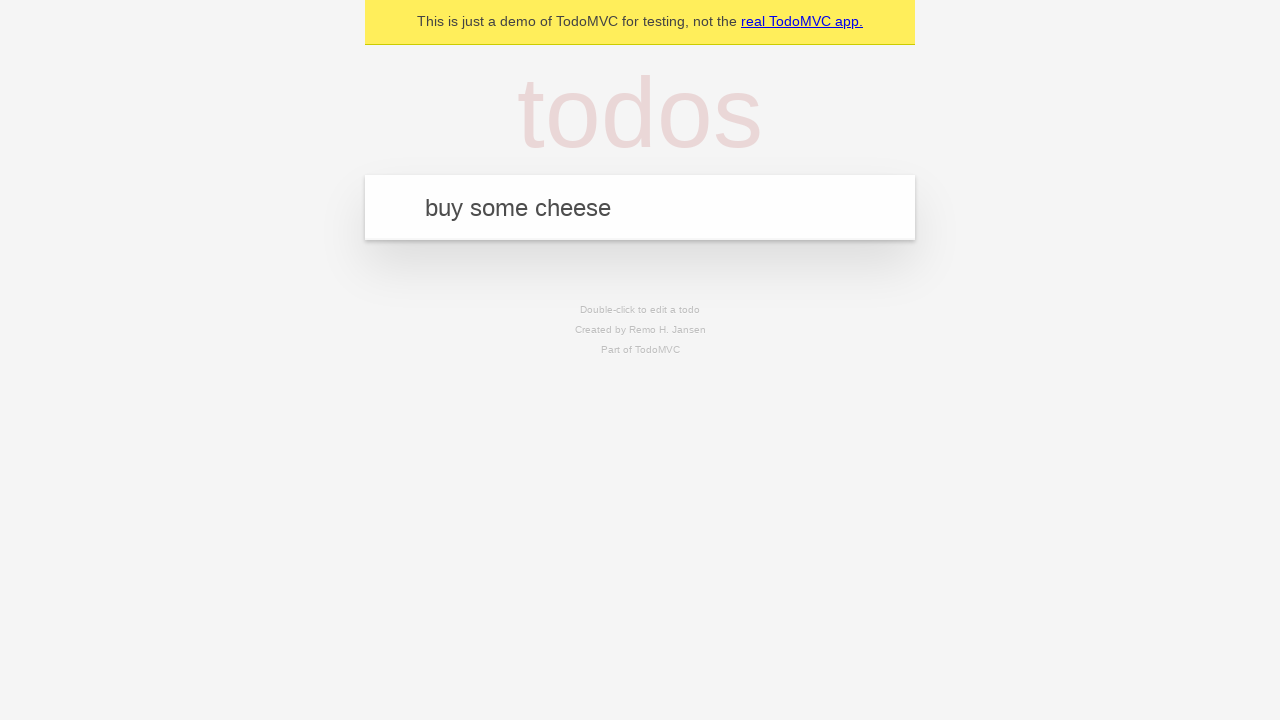

Pressed Enter to create first todo item on internal:attr=[placeholder="What needs to be done?"i]
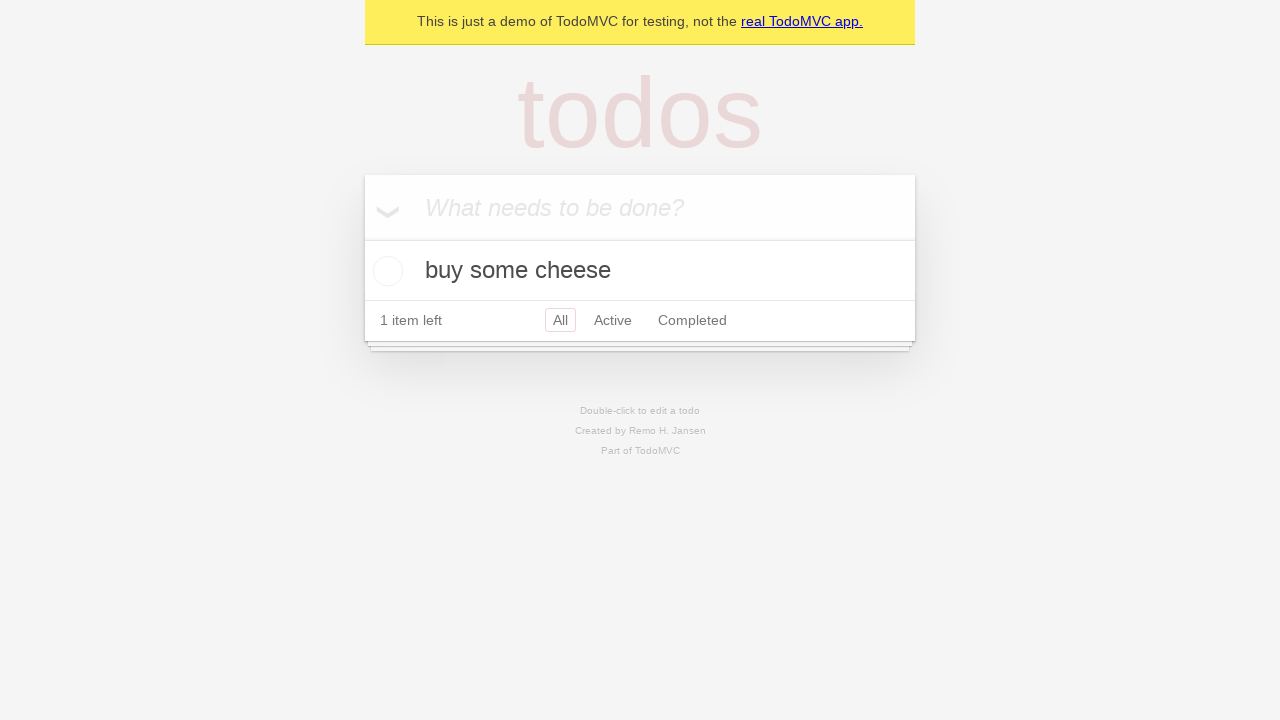

First todo item appeared in the list
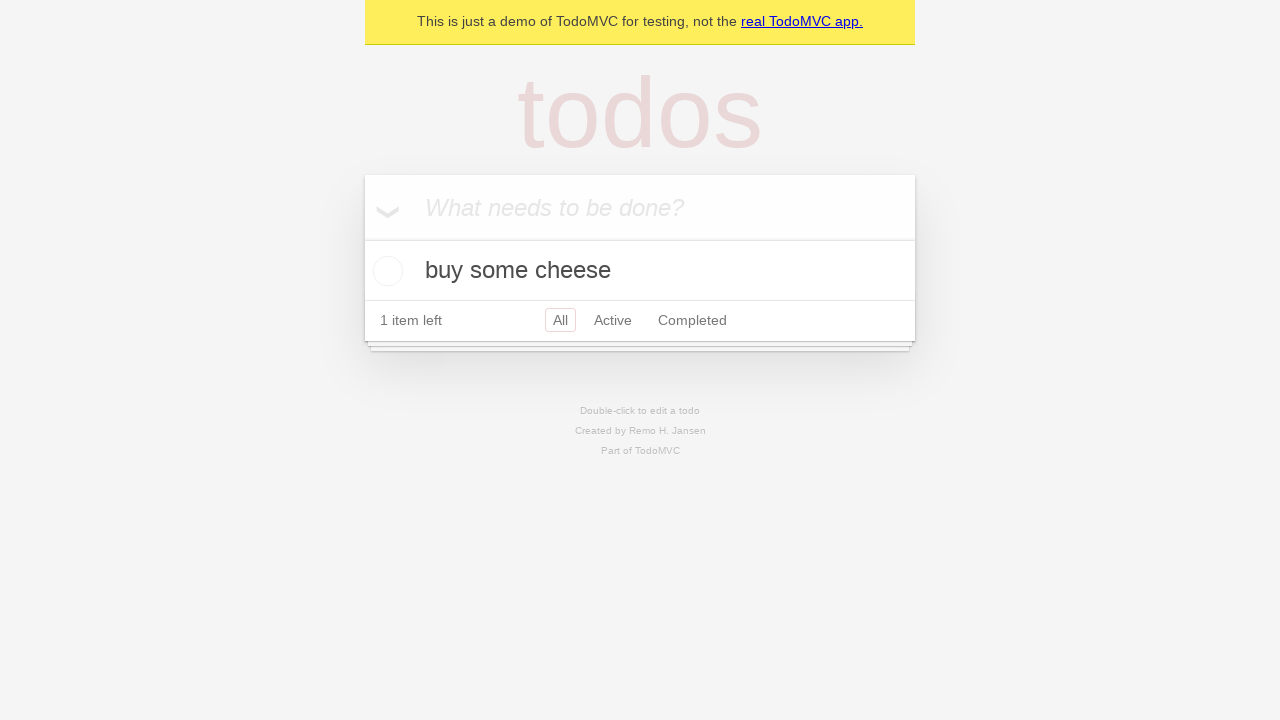

Filled todo input with 'feed the cat' on internal:attr=[placeholder="What needs to be done?"i]
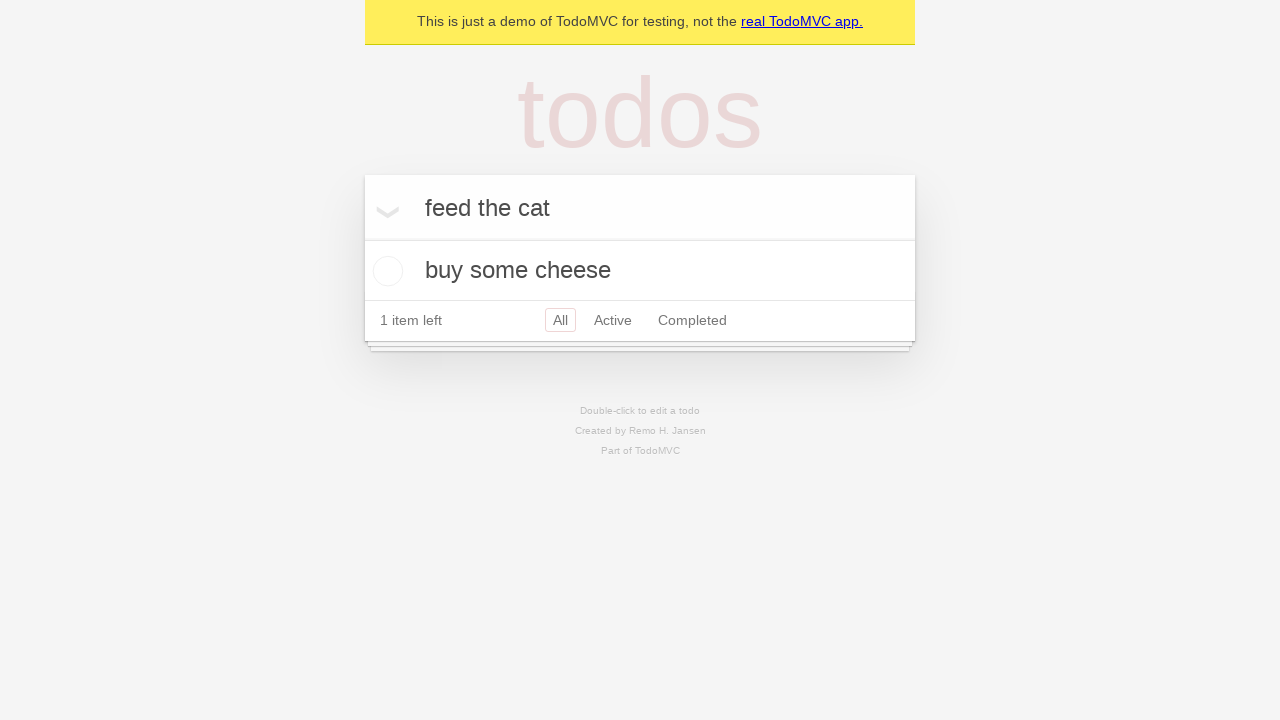

Pressed Enter to create second todo item on internal:attr=[placeholder="What needs to be done?"i]
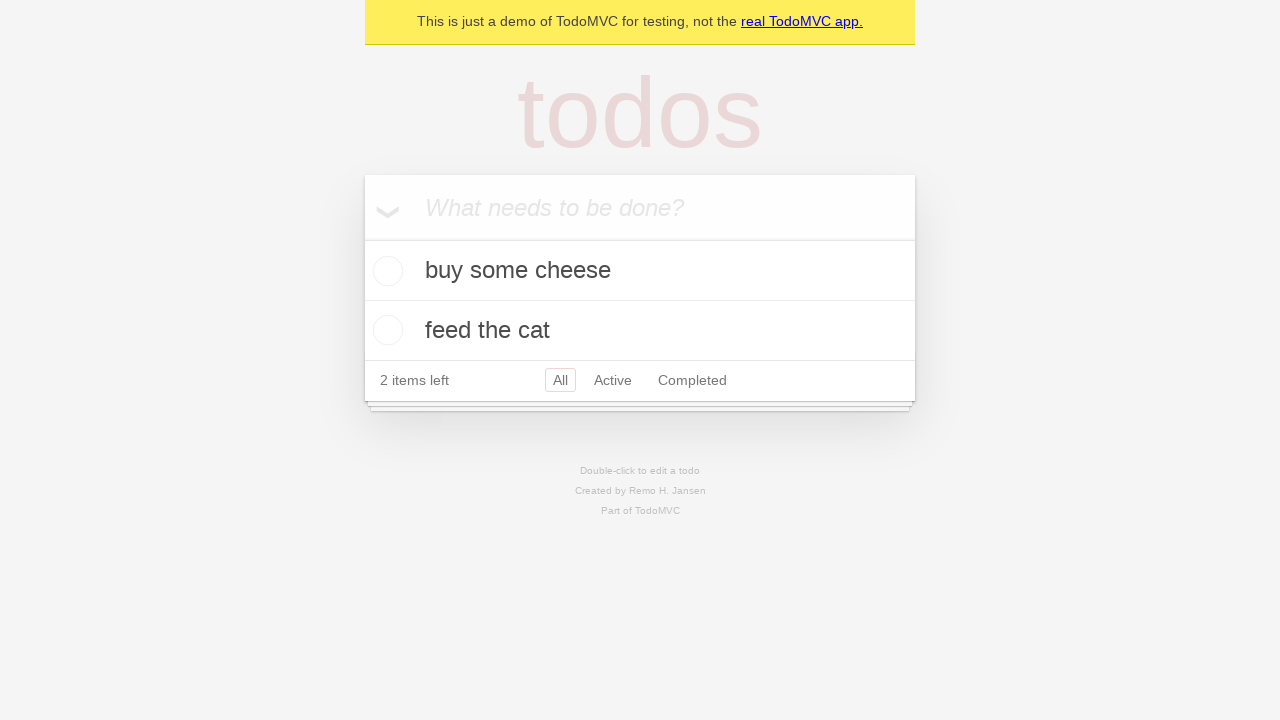

Both todo items are visible in the list
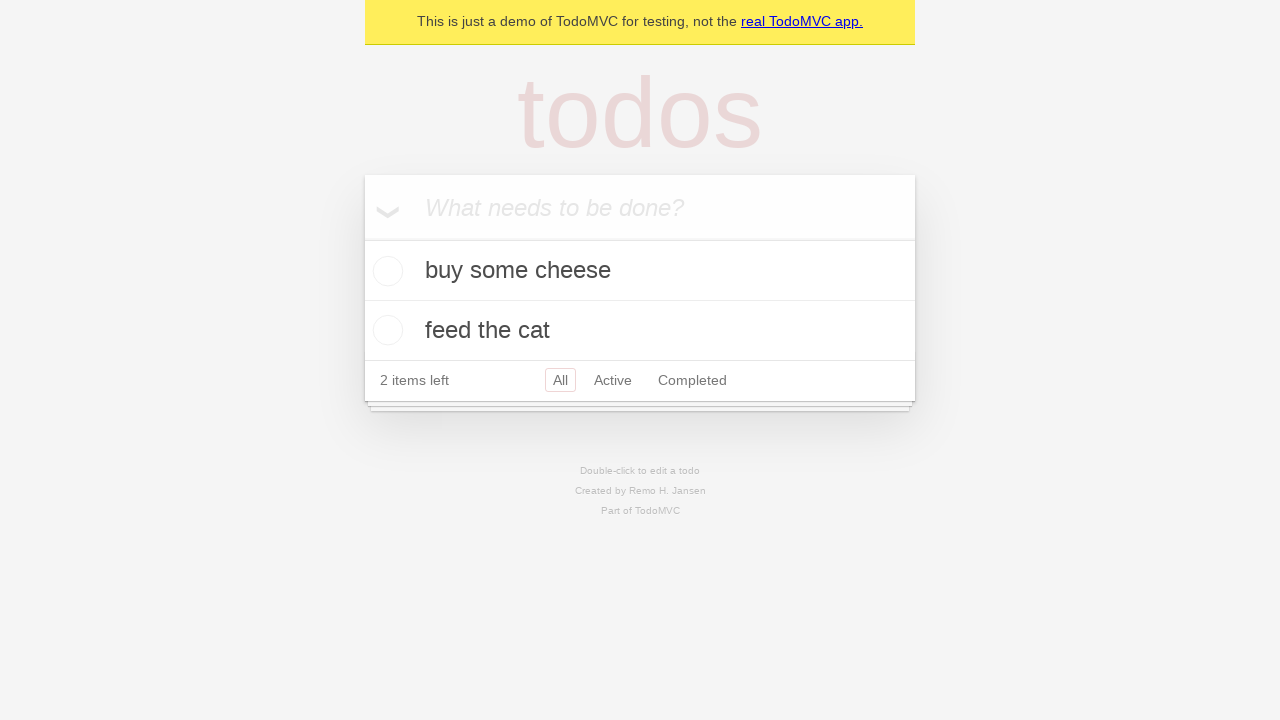

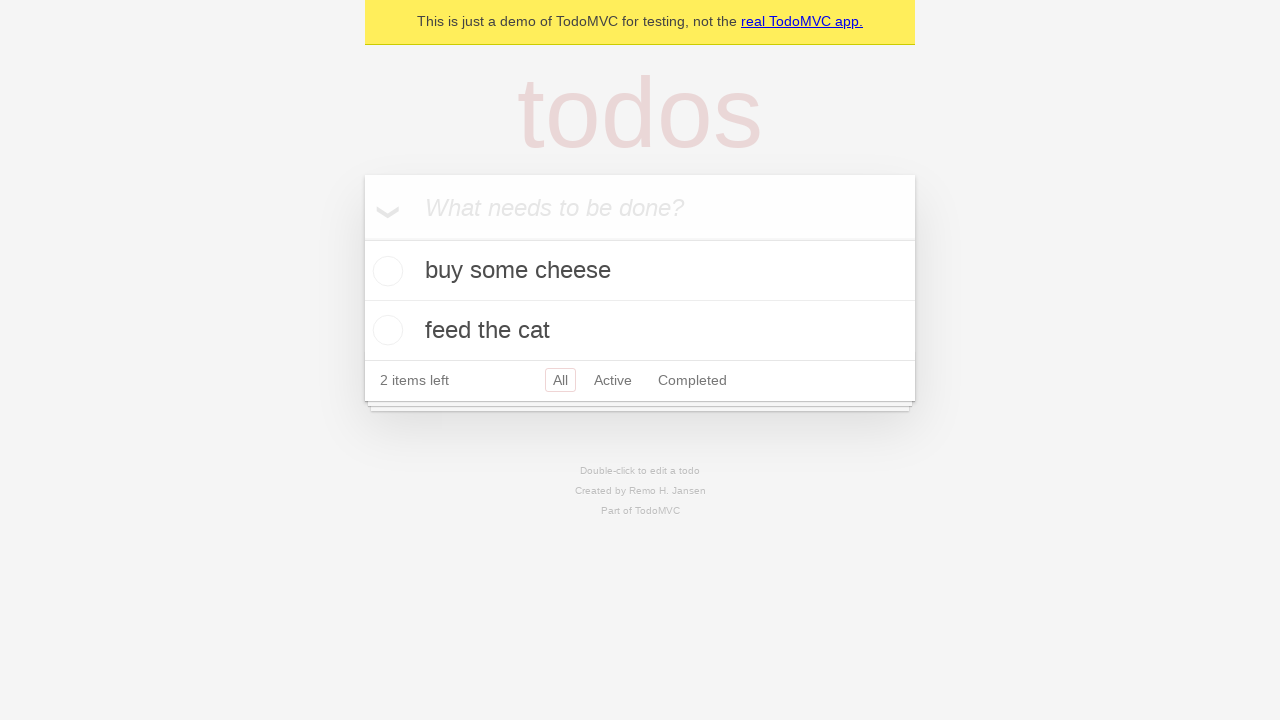